Tests A/B test opt-out by adding the opt-out cookie before visiting the split testing page, then verifying the page shows "No A/B Test" heading.

Starting URL: http://the-internet.herokuapp.com

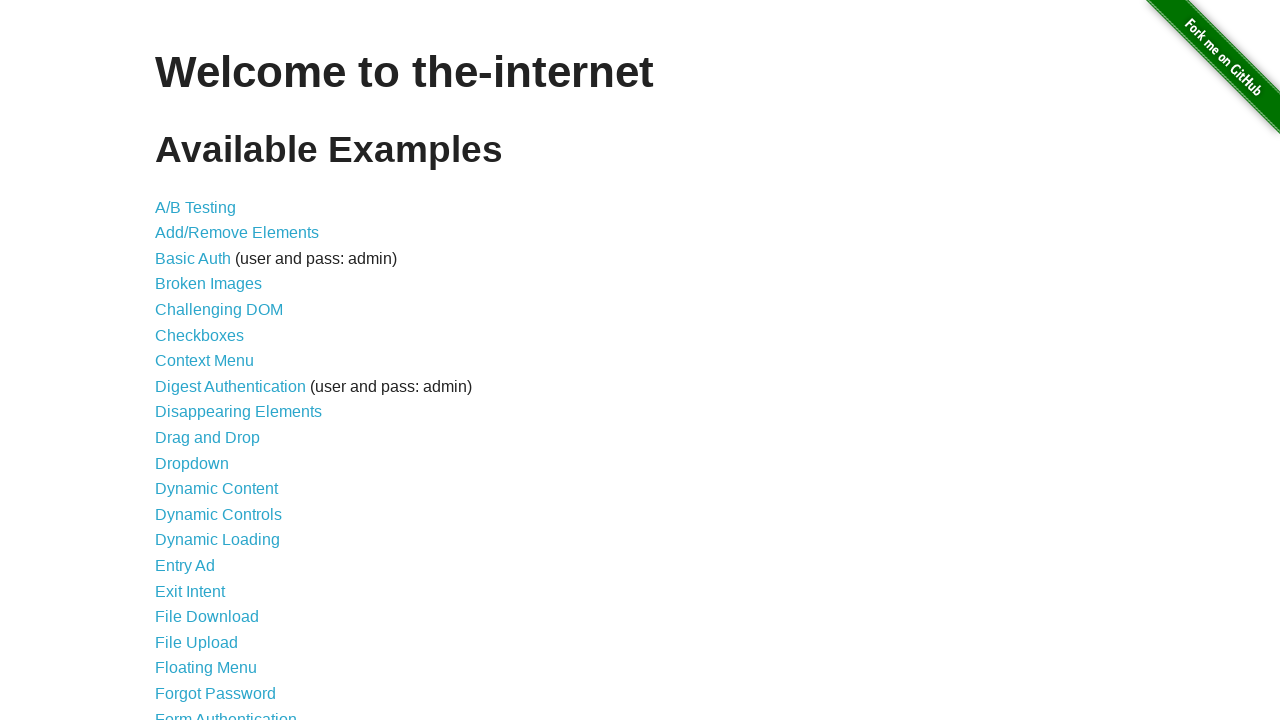

Added optimizelyOptOut cookie to opt out of A/B testing
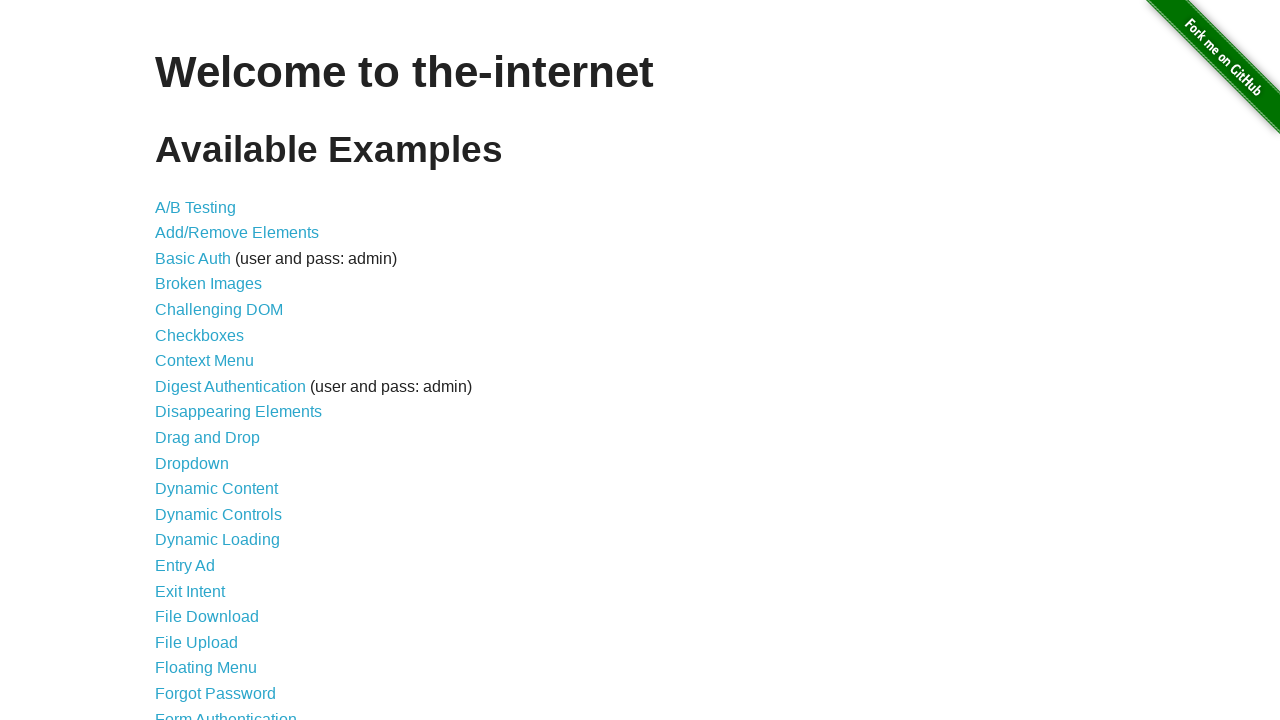

Navigated to A/B test page
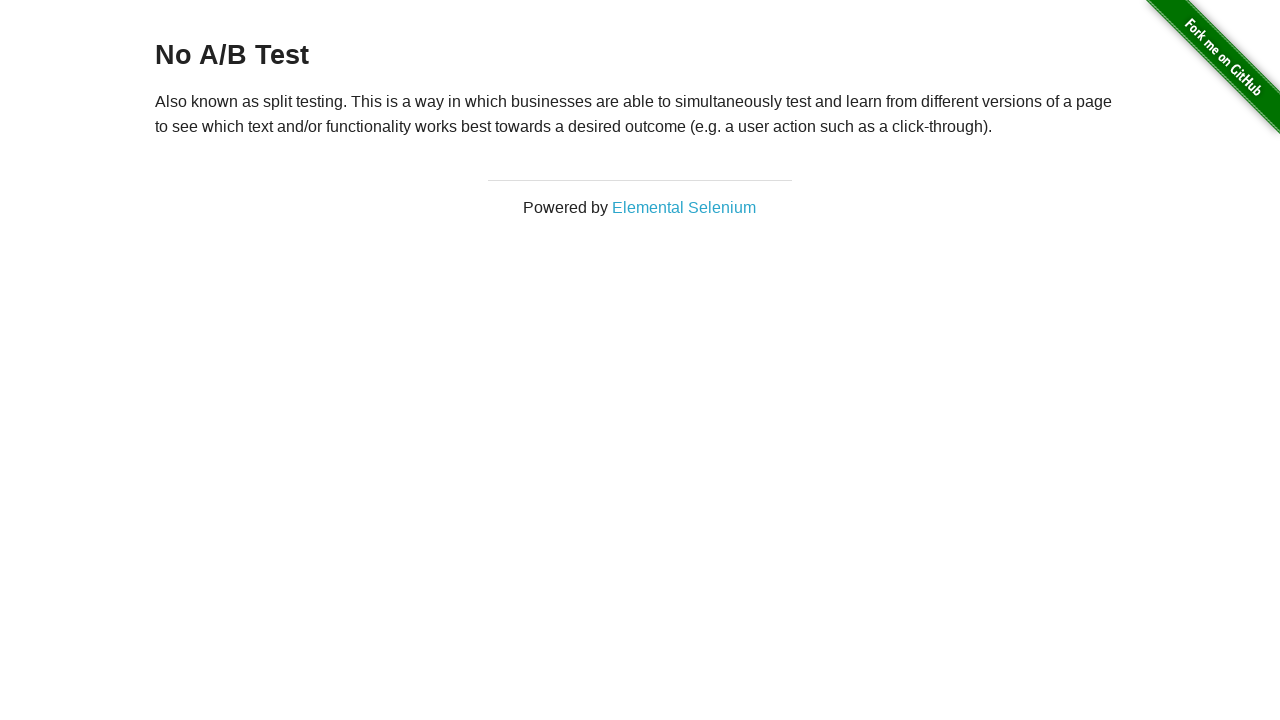

Retrieved heading text from page
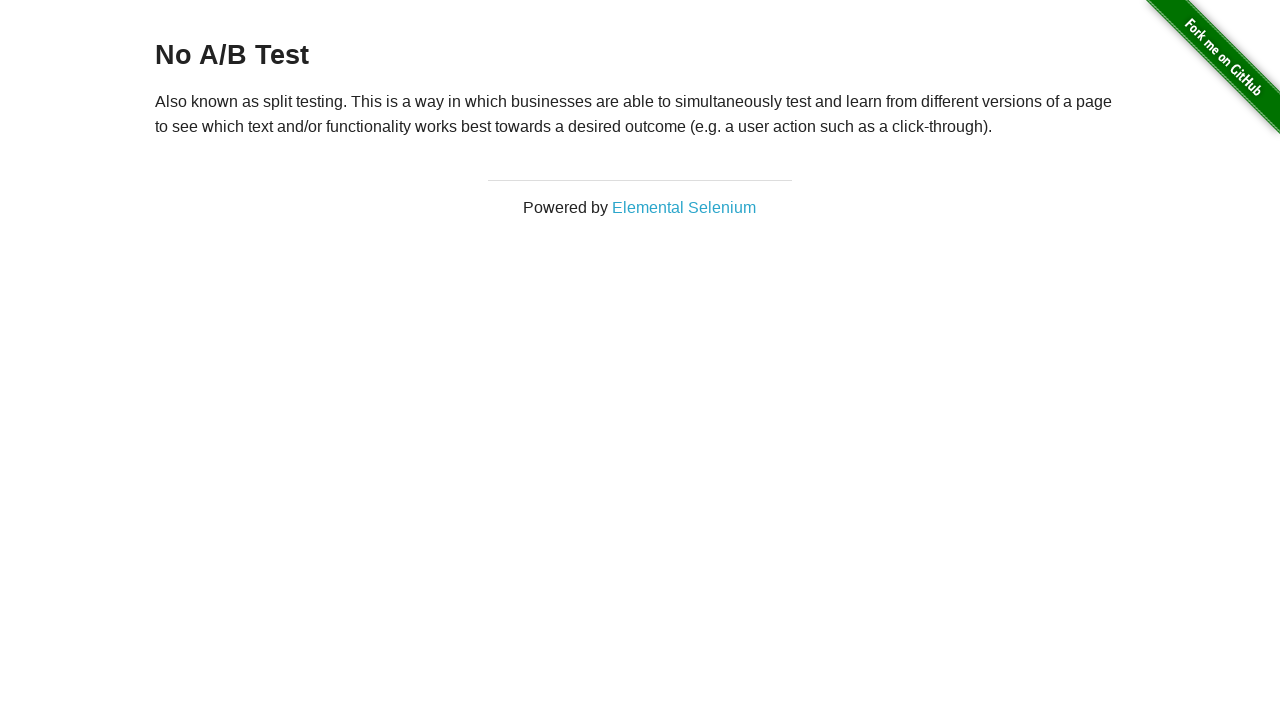

Verified heading shows 'No A/B Test' - opt-out successful
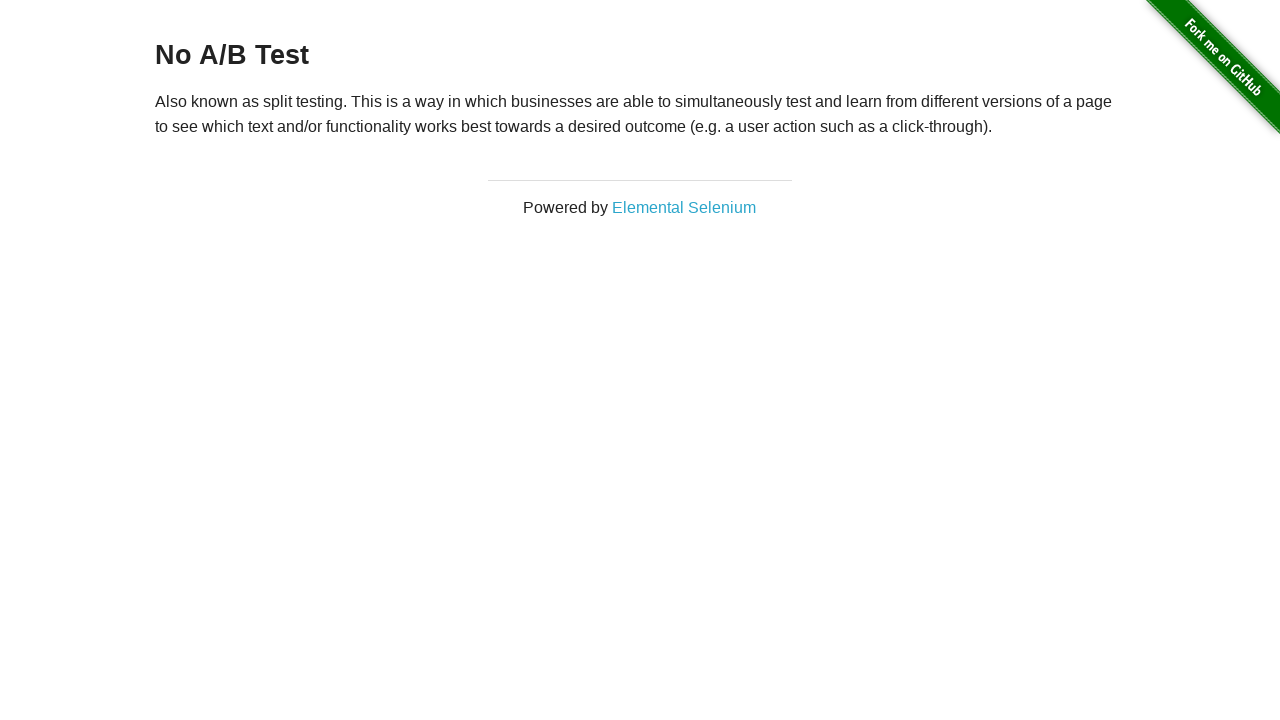

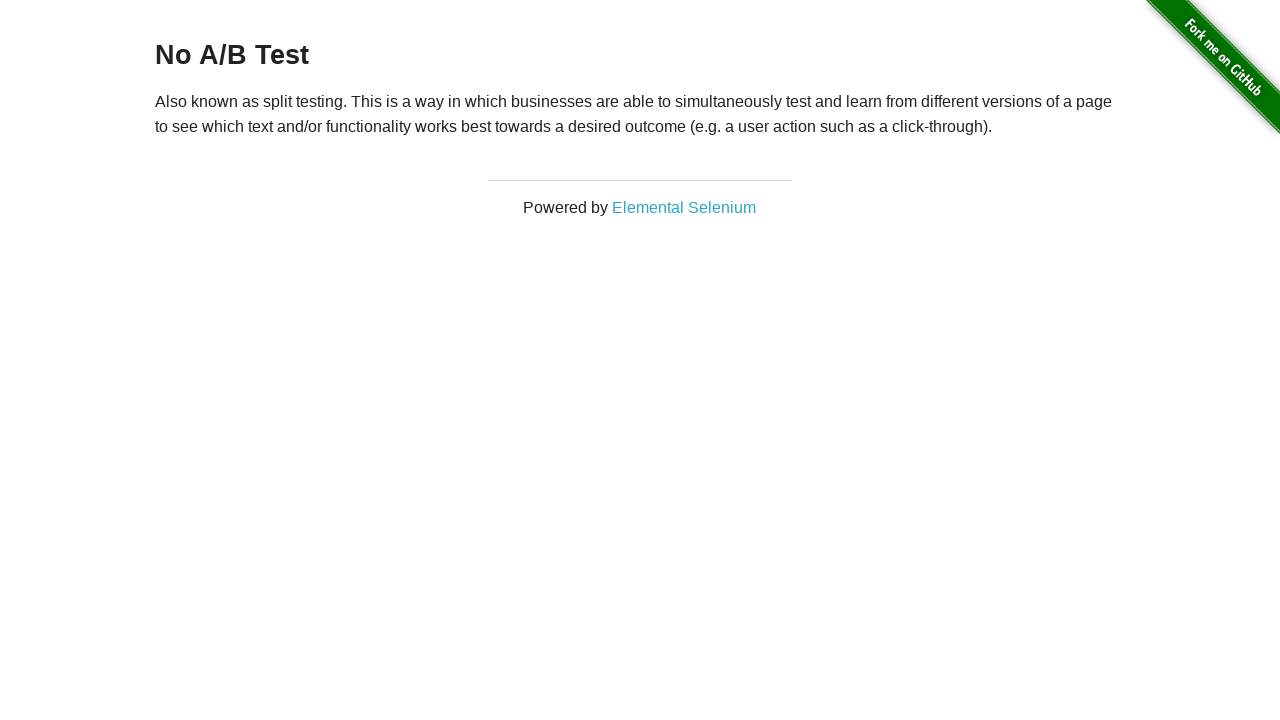